Tests dropdown selection functionality for flight booking by selecting origin and destination stations

Starting URL: https://rahulshettyacademy.com/dropdownsPractise/

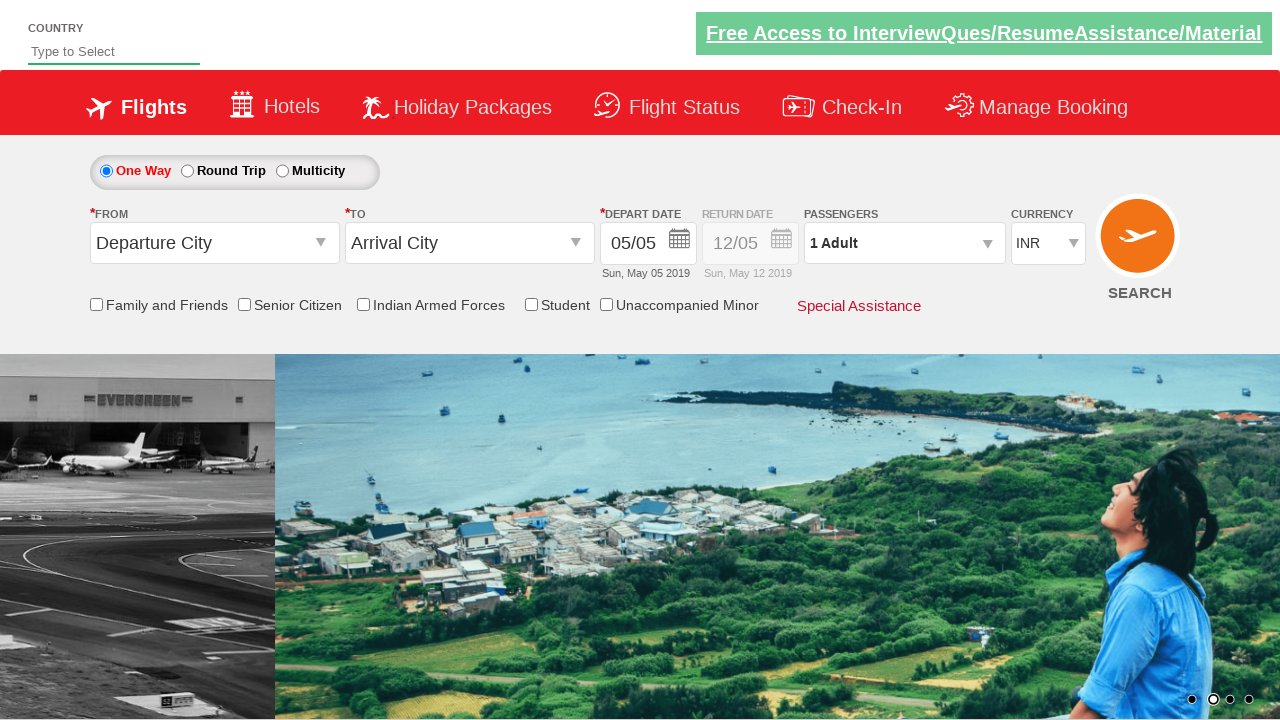

Clicked origin station dropdown at (214, 243) on #ctl00_mainContent_ddl_originStation1_CTXT
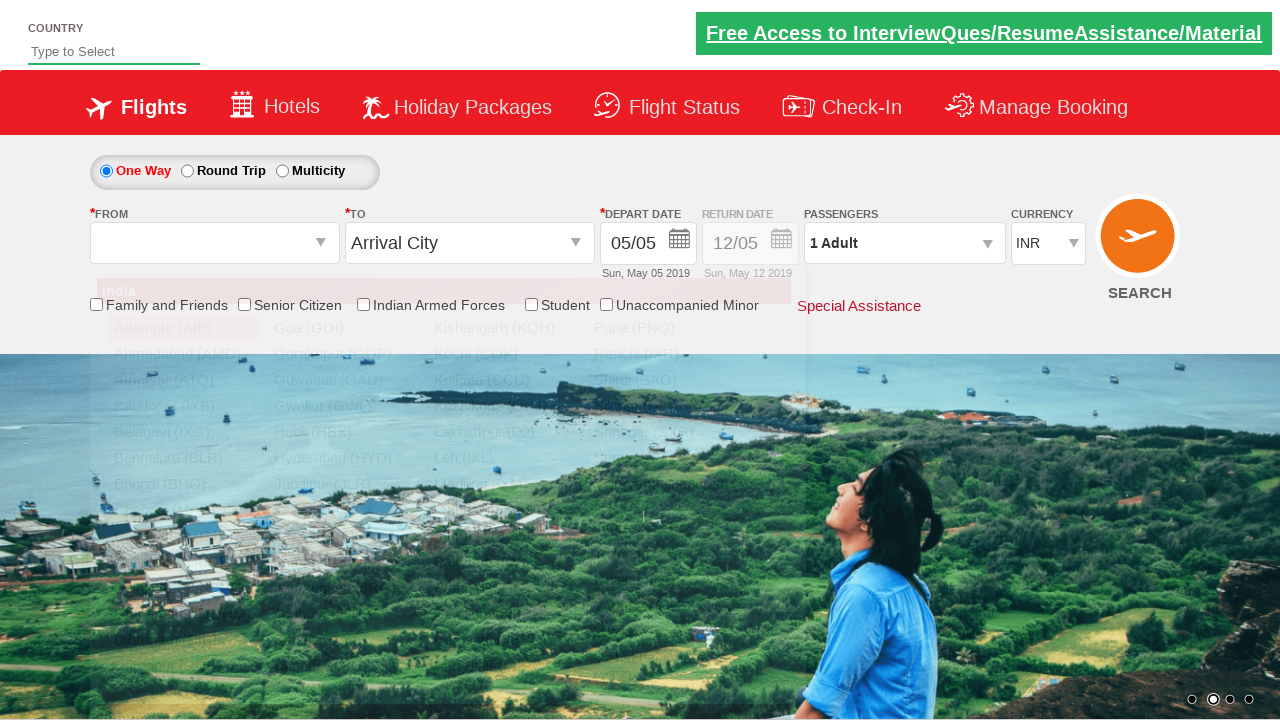

Waited for Bangalore (BLR) option to be visible in dropdown
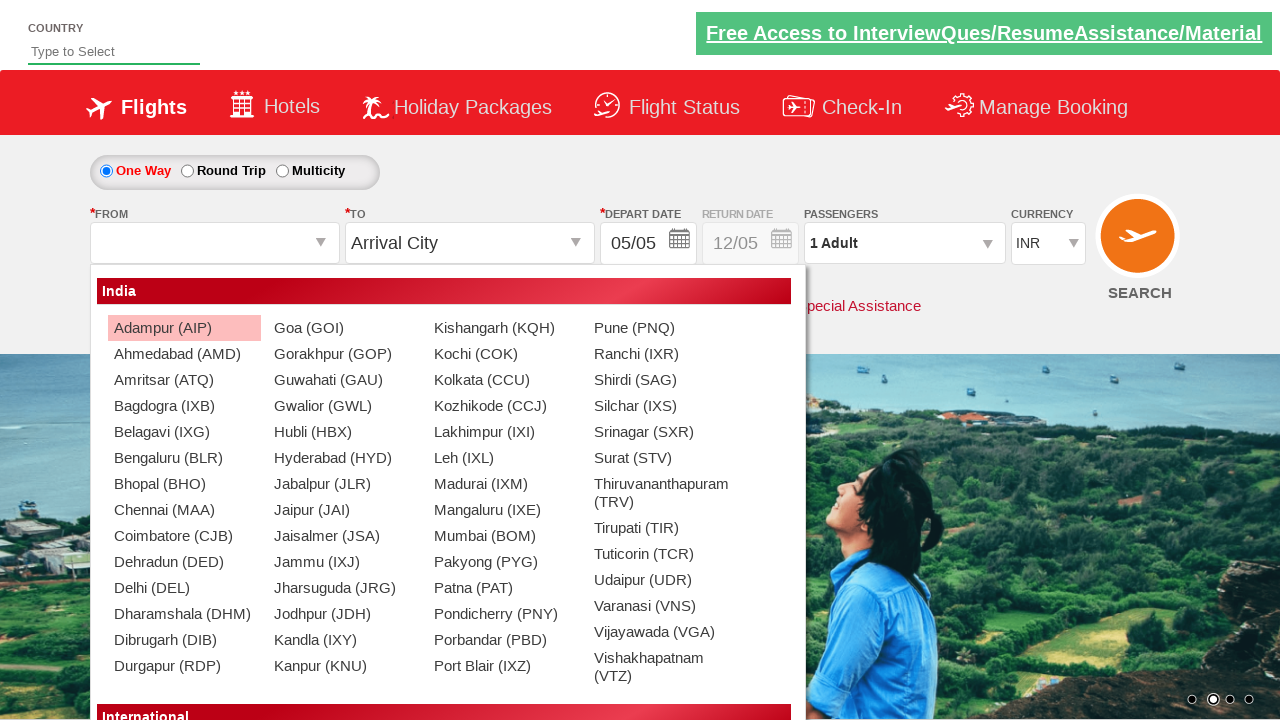

Selected Bangalore (BLR) as origin station at (184, 458) on xpath=//div[@id='glsctl00_mainContent_ddl_originStation1_CTNR']//a[@value='BLR']
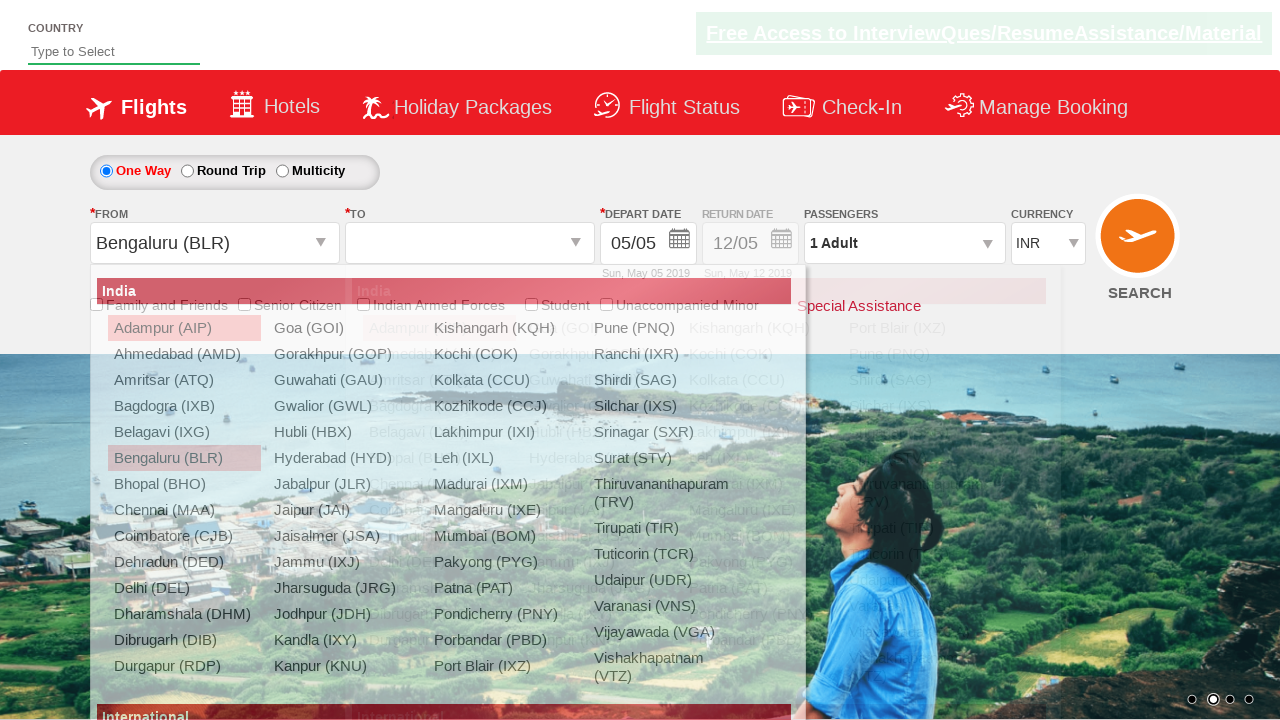

Selected Chennai (MAA) as destination station at (439, 484) on xpath=//div[@id='glsctl00_mainContent_ddl_destinationStation1_CTNR']//a[@value='
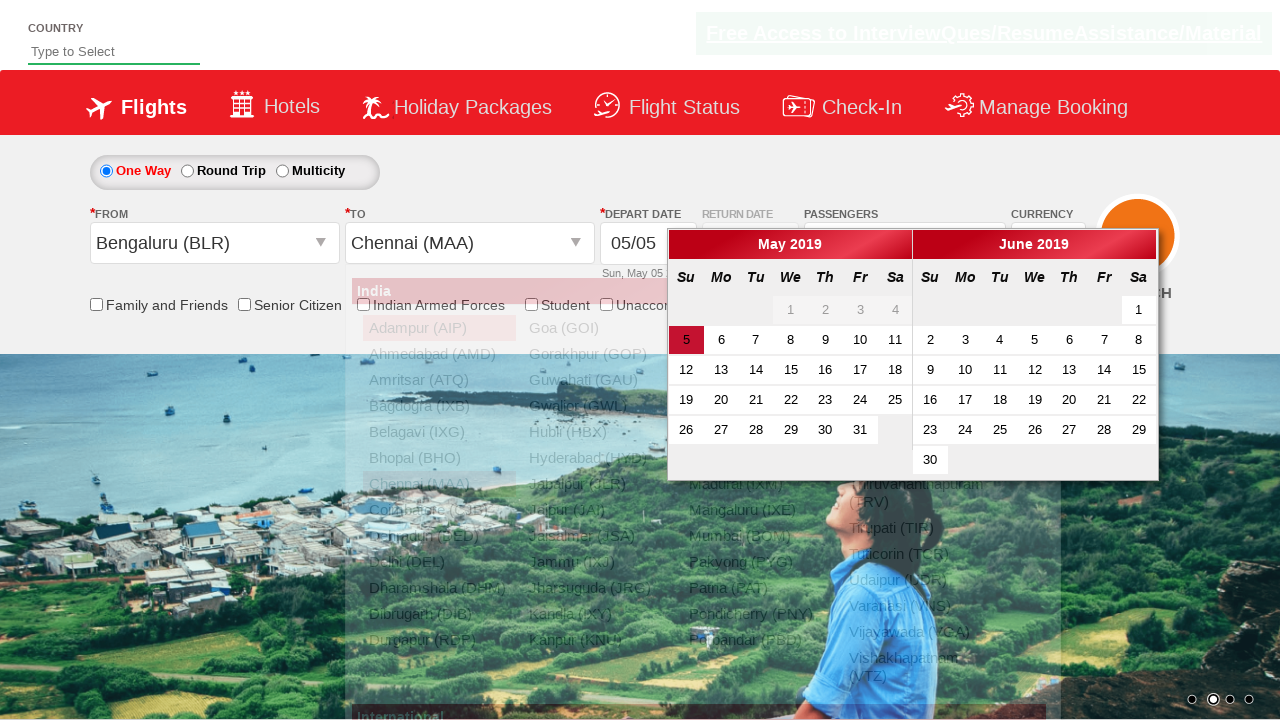

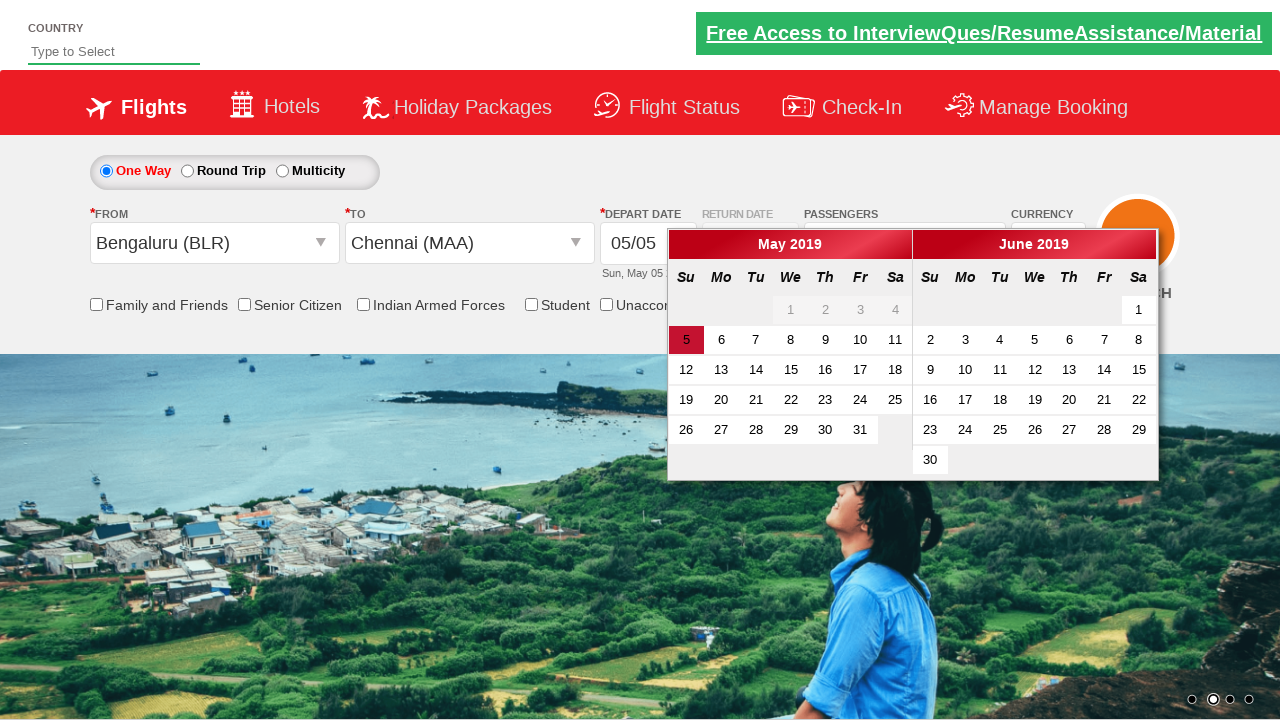